Tests implicit wait functionality by clicking a reveal button and then typing into a dynamically revealed input field

Starting URL: https://www.selenium.dev/selenium/web/dynamic.html

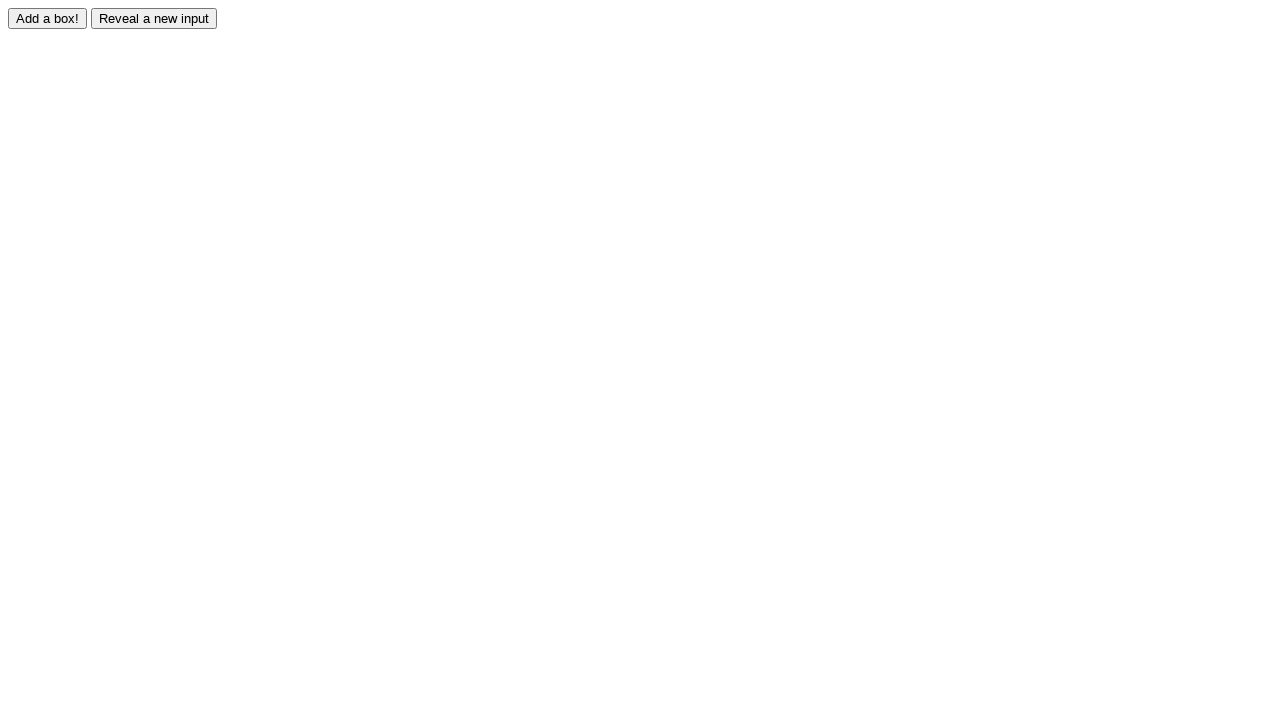

Clicked reveal button to show hidden element at (154, 18) on #reveal
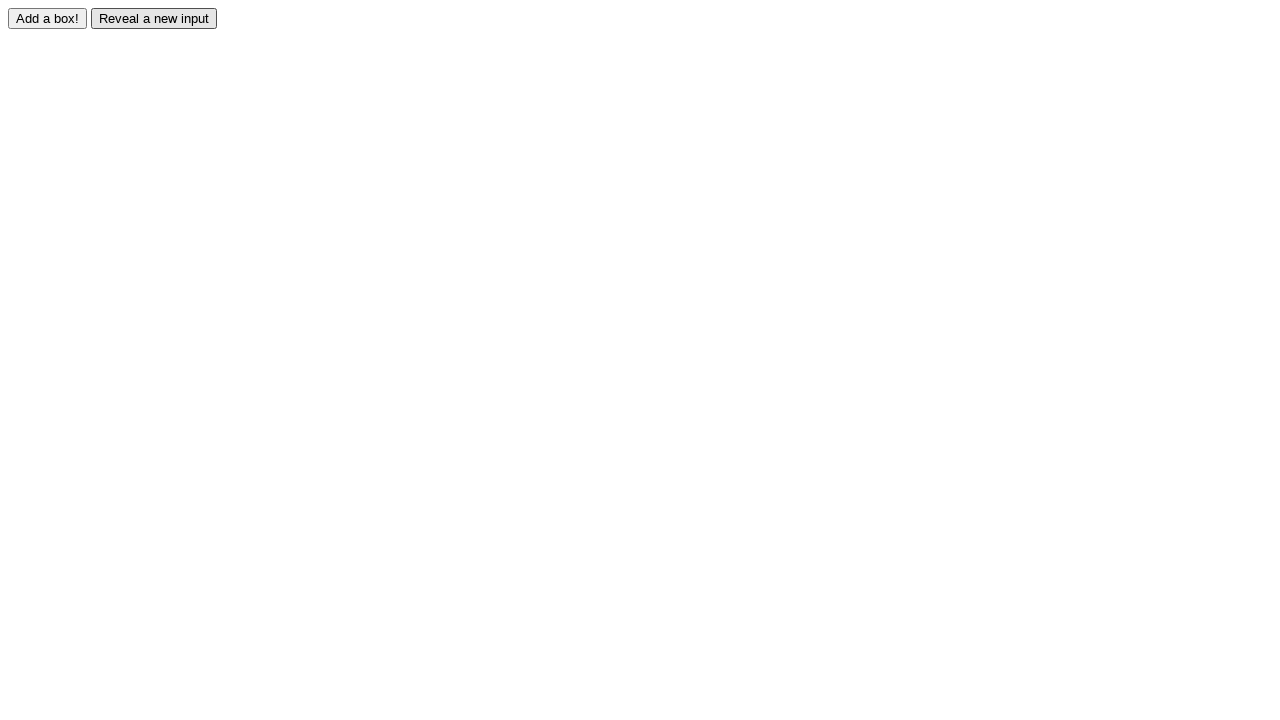

Waited for revealed input field to become visible
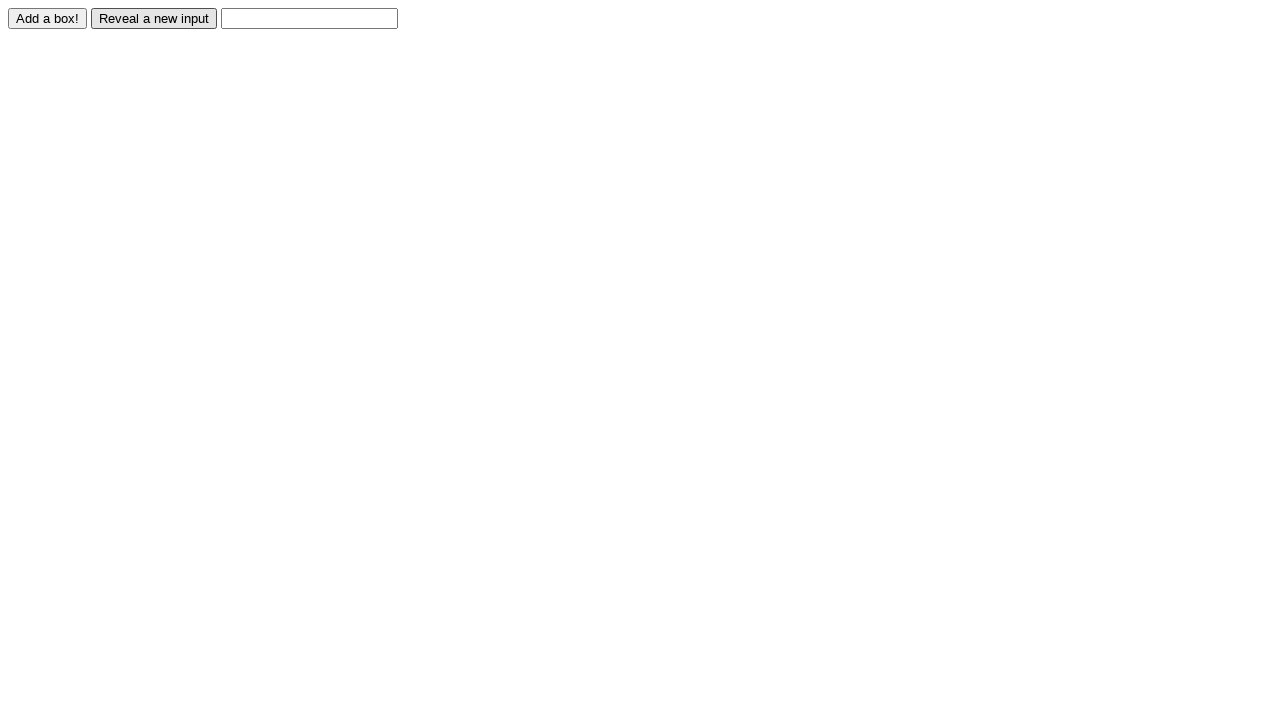

Filled revealed input field with 'Testing wait' on #revealed
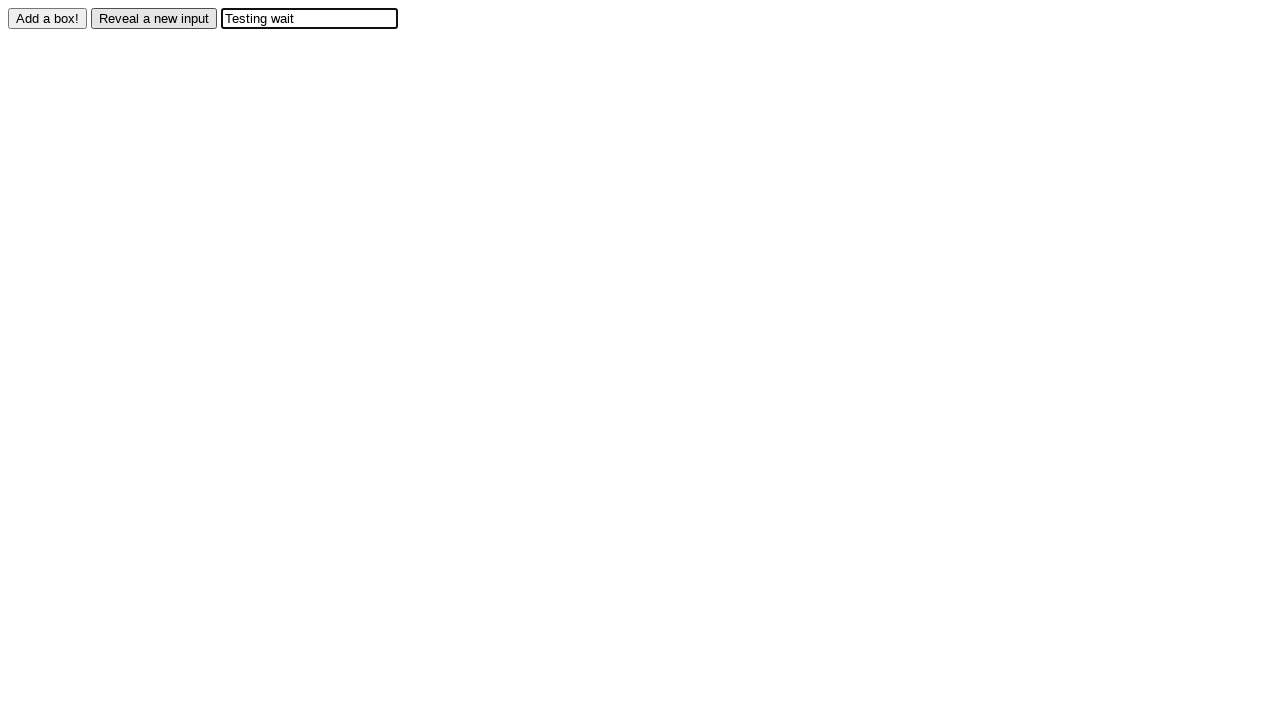

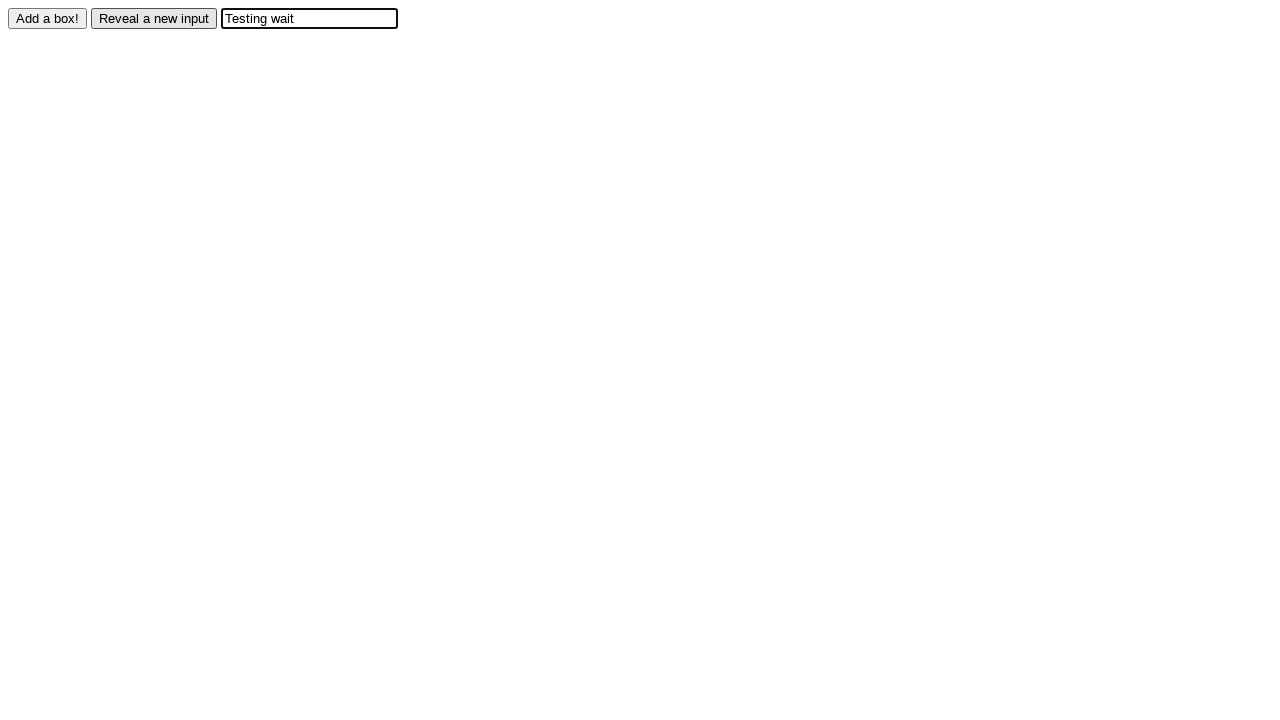